Tests drag and drop by offset functionality by dragging 'box A' to the position of 'box B'

Starting URL: https://crossbrowsertesting.github.io/drag-and-drop

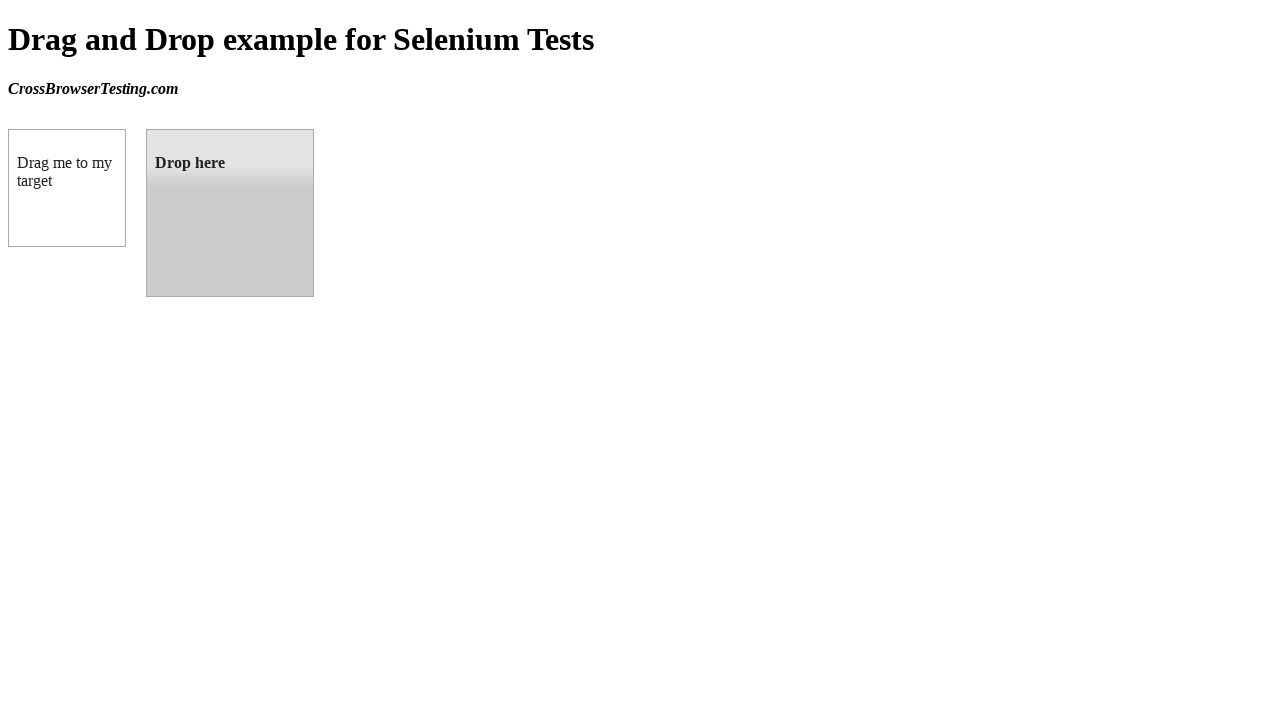

Located source element 'box A' with id 'draggable'
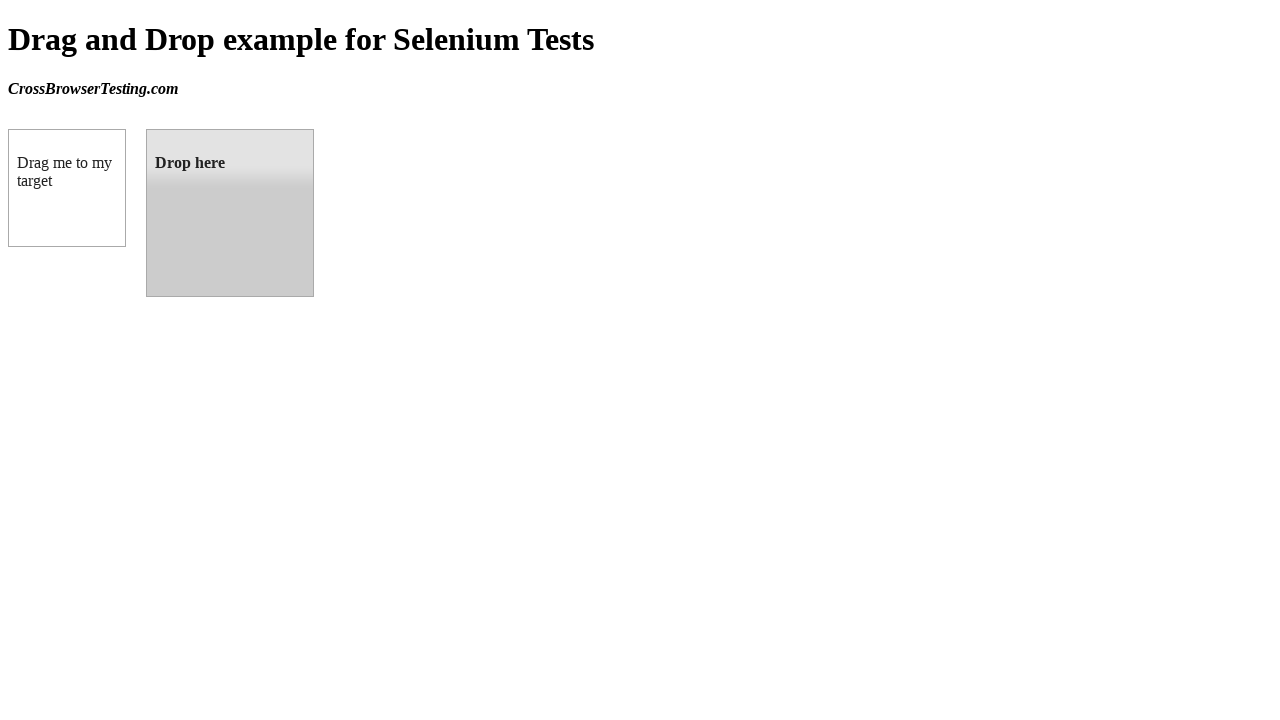

Located target element 'box B' with id 'droppable'
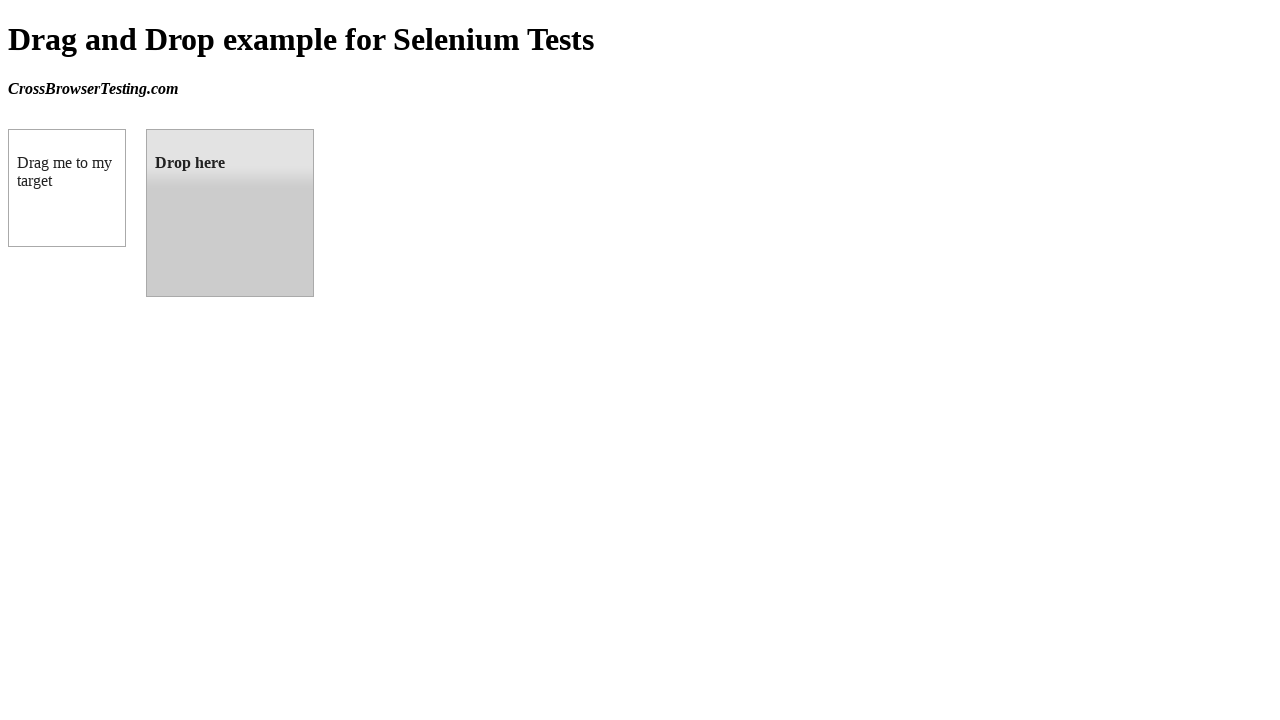

Retrieved bounding box coordinates of target element 'box B'
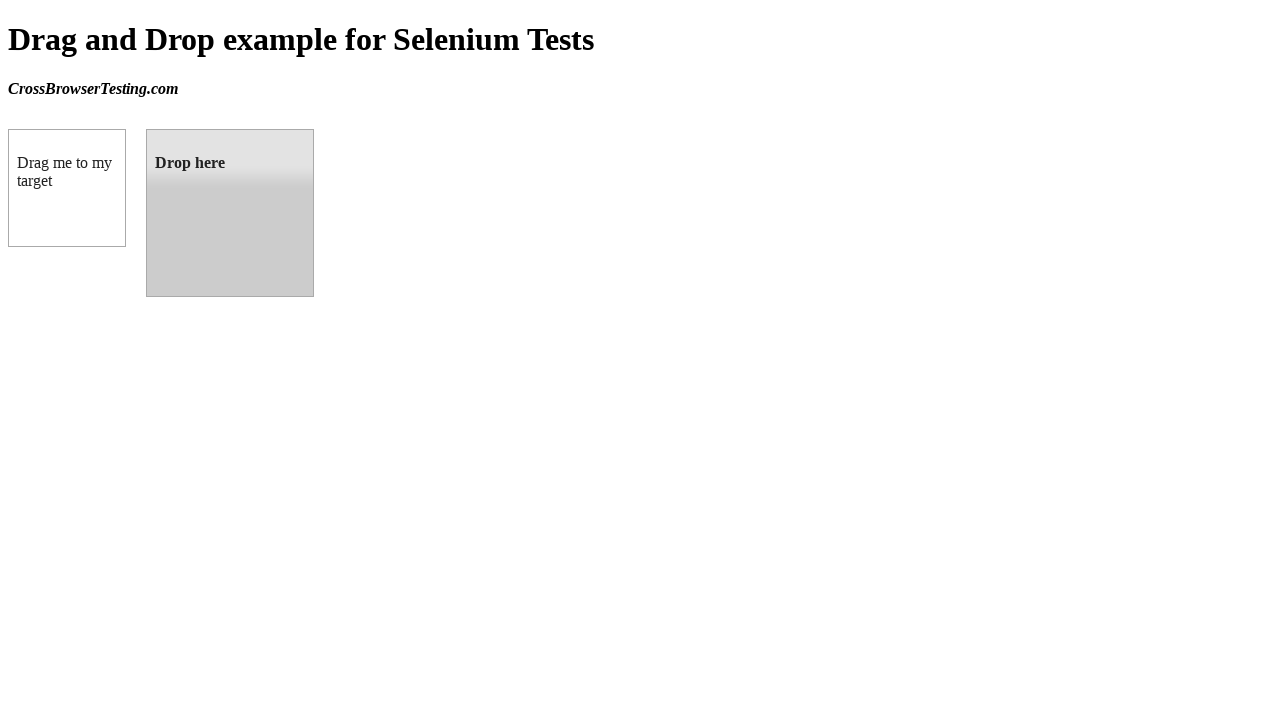

Successfully dragged 'box A' to 'box B' position at (230, 213)
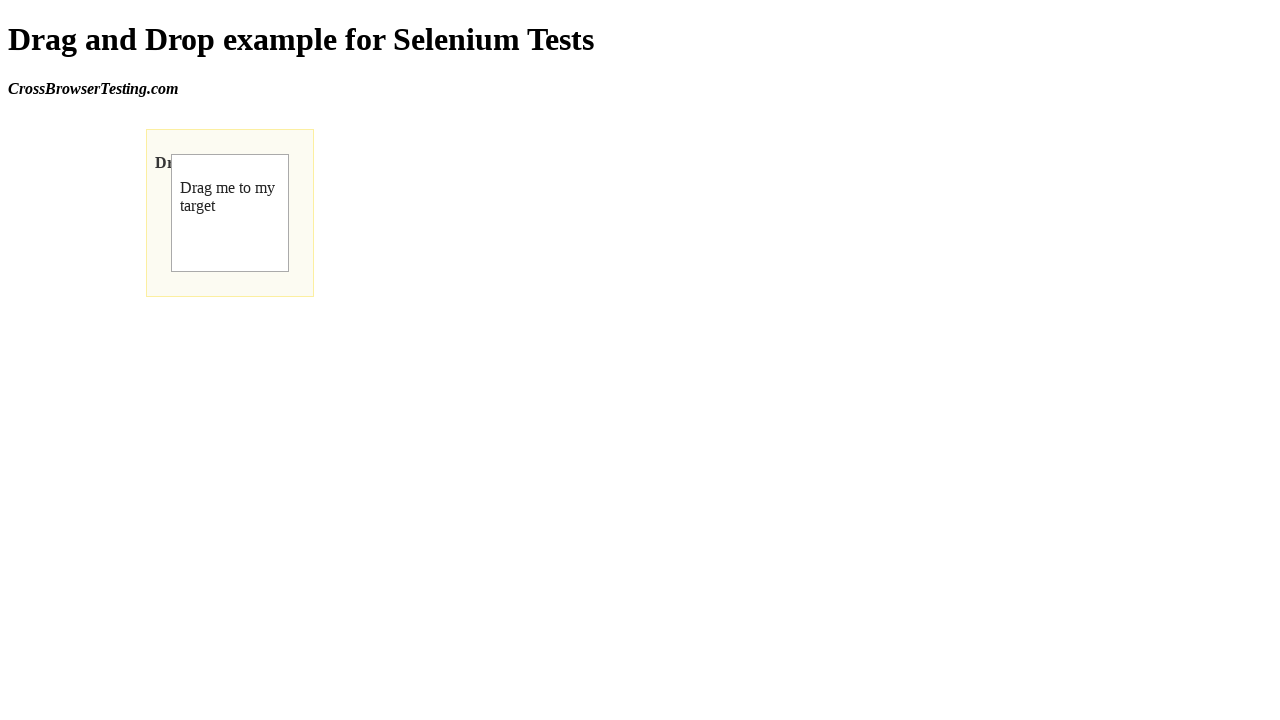

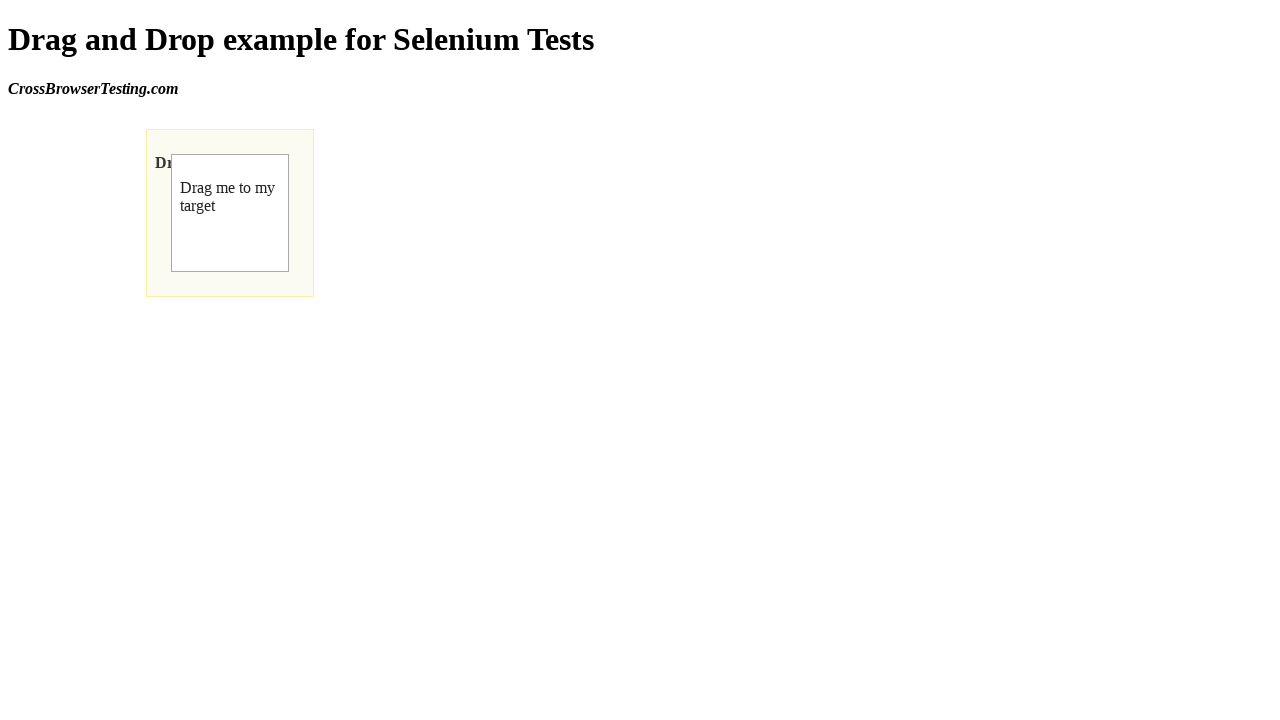